Tests iframe handling by switching to a single frame and entering text into an input field within that frame

Starting URL: https://demo.automationtesting.in/Frames.html

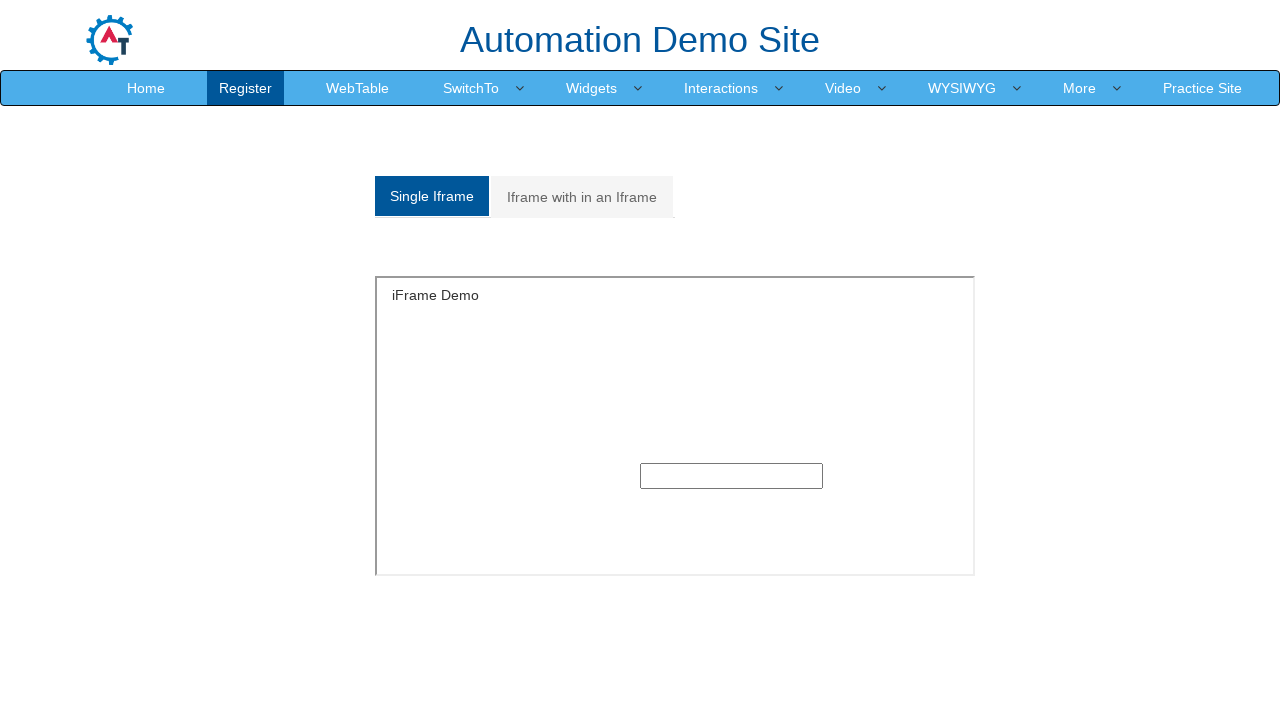

Navigated to iframe handling test page
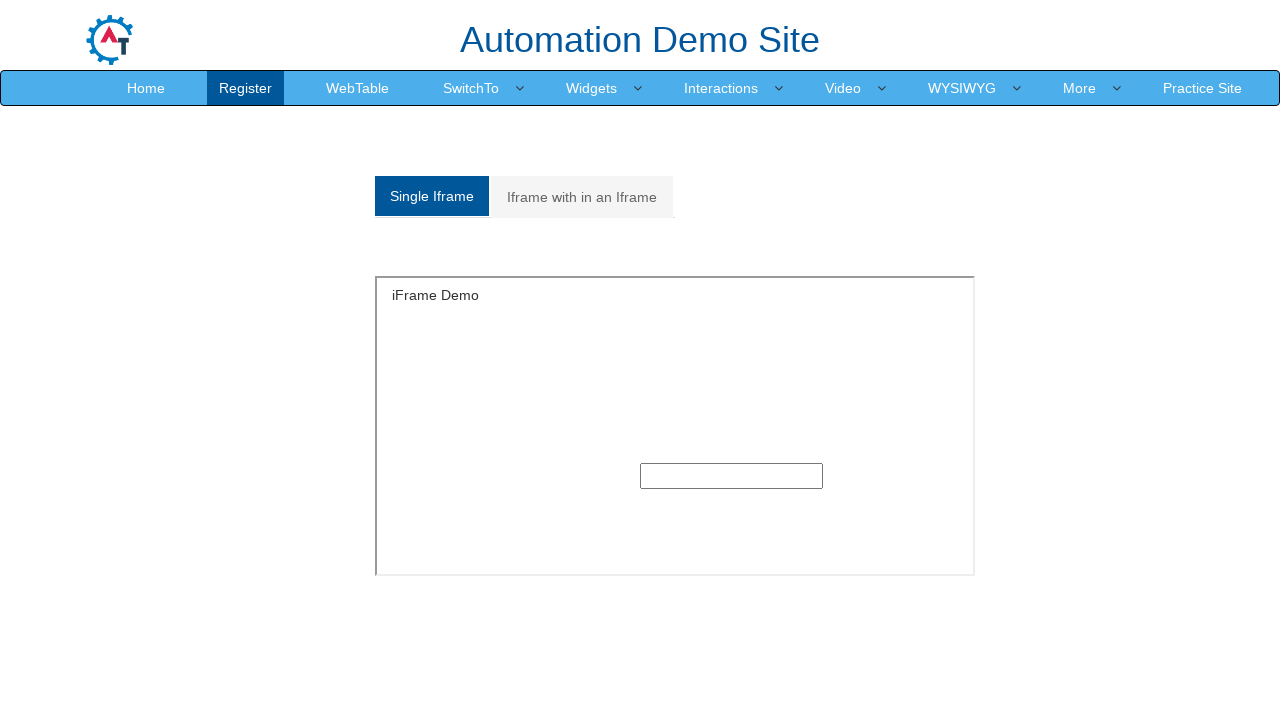

Located the SingleFrame iframe
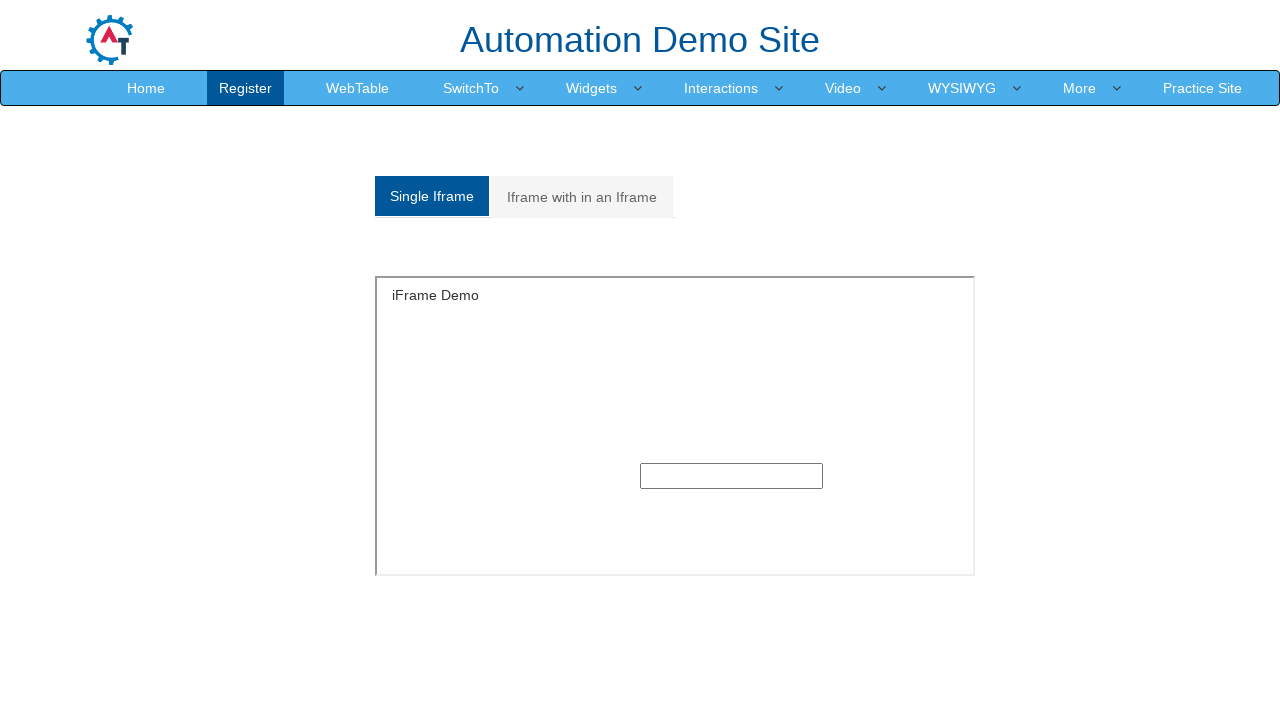

Entered 'selenium automation' into text input field within the frame on iframe[name='SingleFrame'] >> internal:control=enter-frame >> input[type='text']
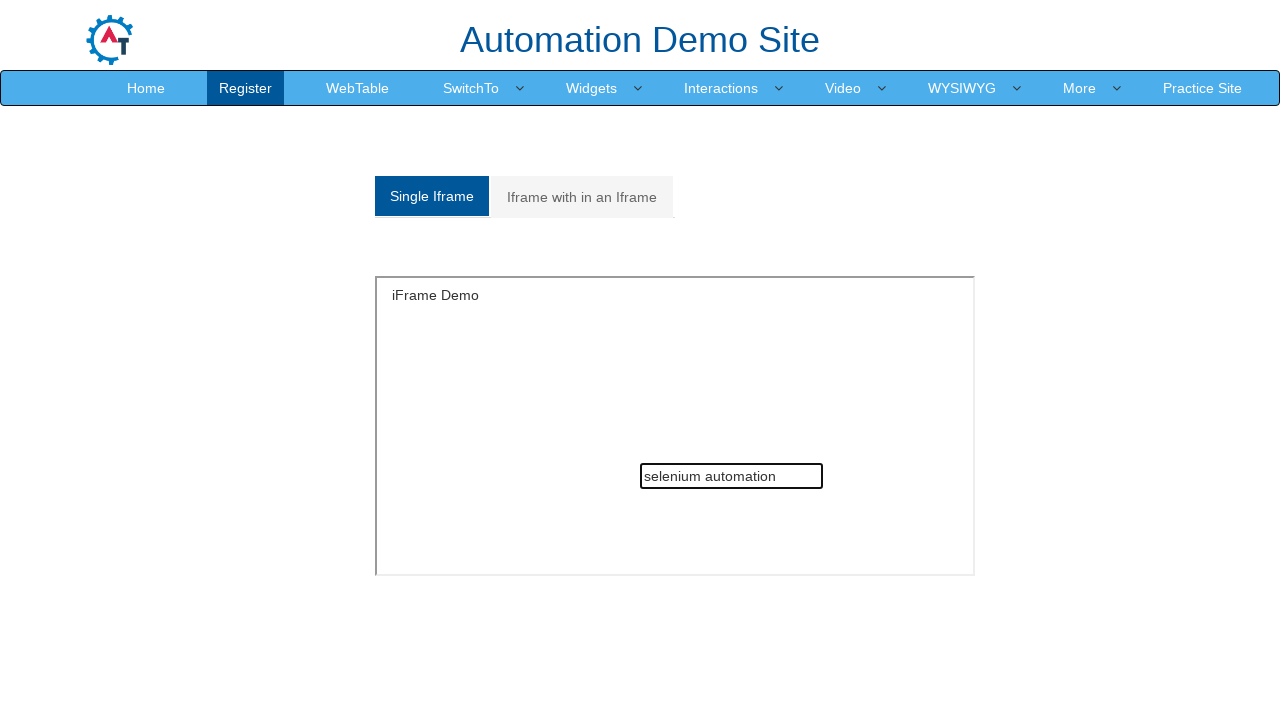

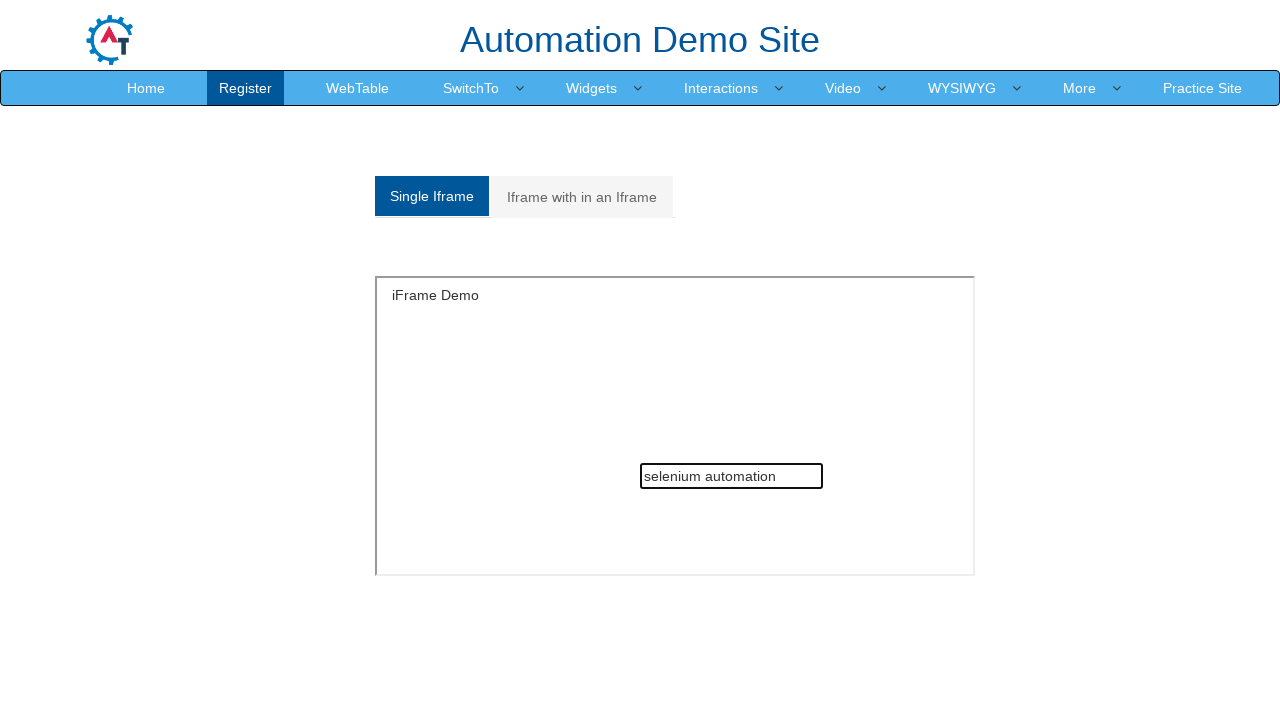